Tests explicit wait for visibility of element containing specific text

Starting URL: https://kristinek.github.io/site/examples/sync

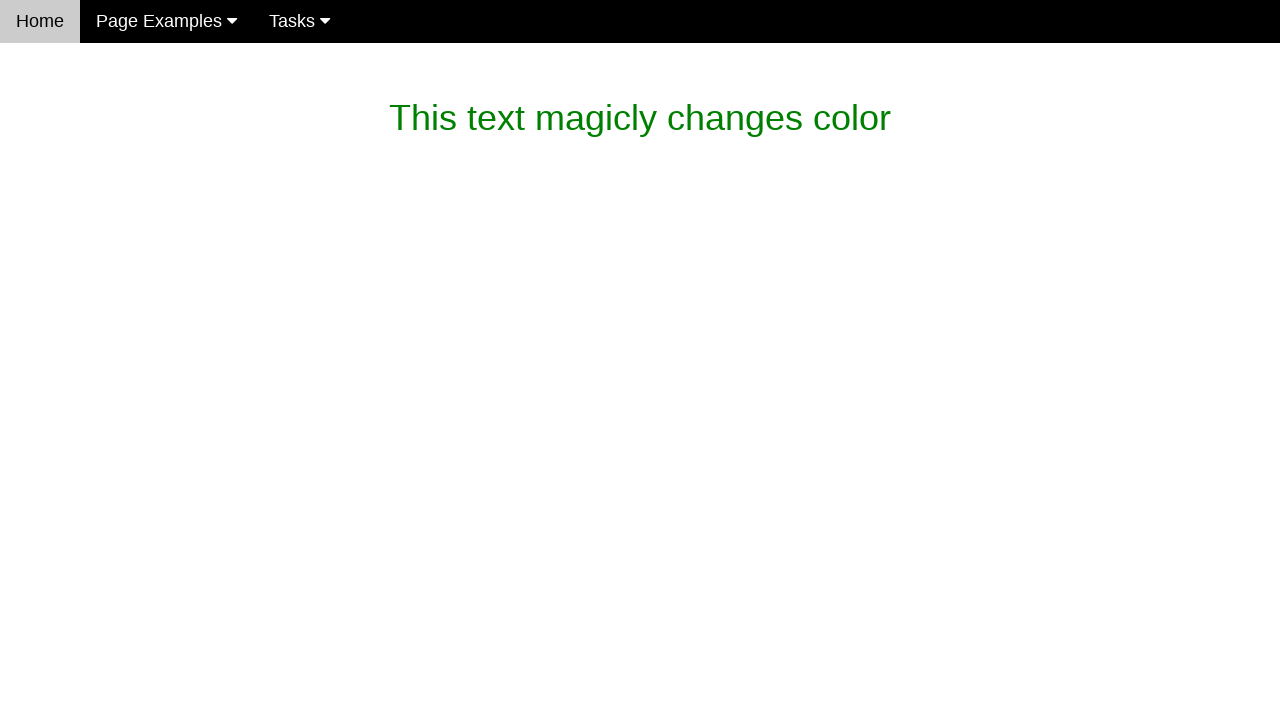

Waited for element containing 'dev magic' text to become visible
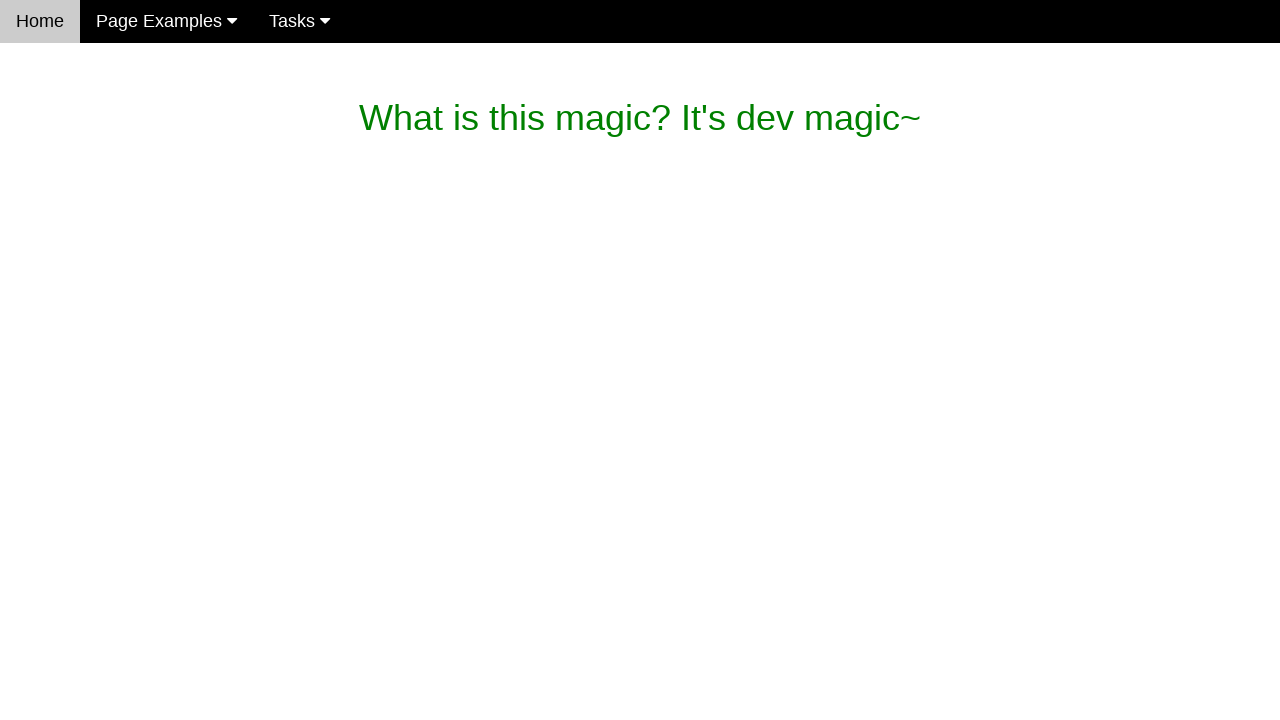

Verified paragraph text content matches expected value
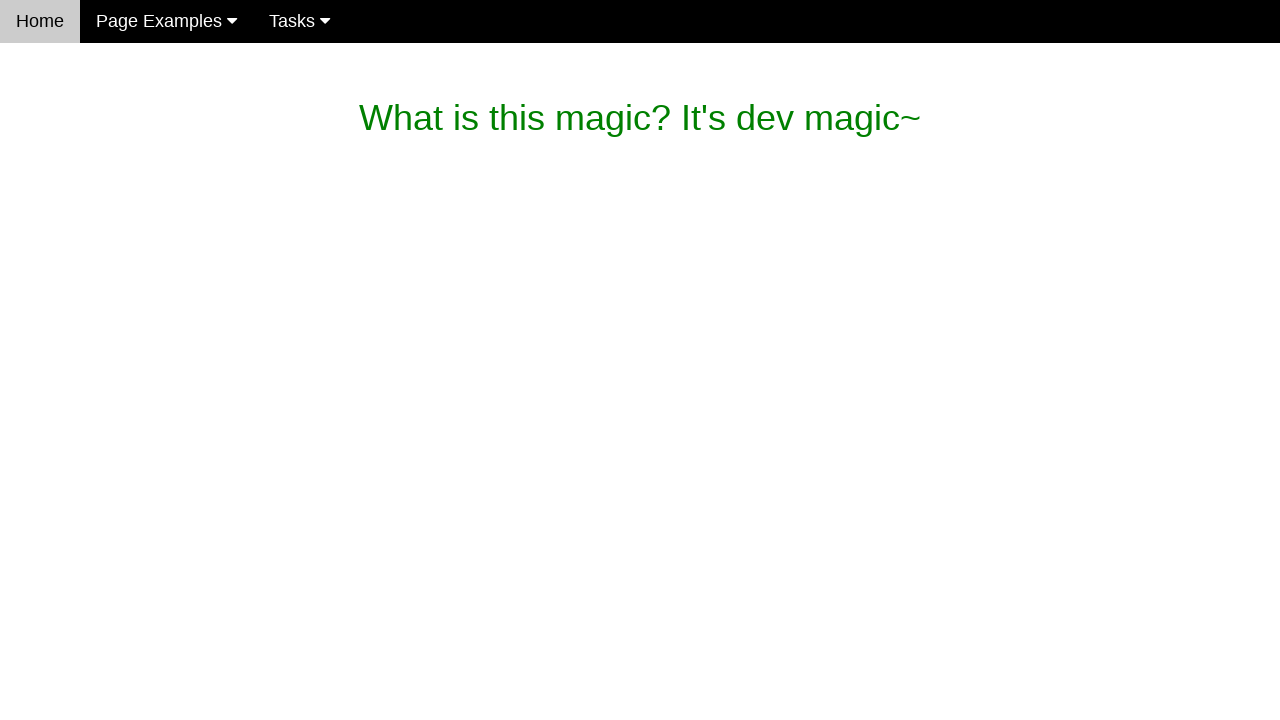

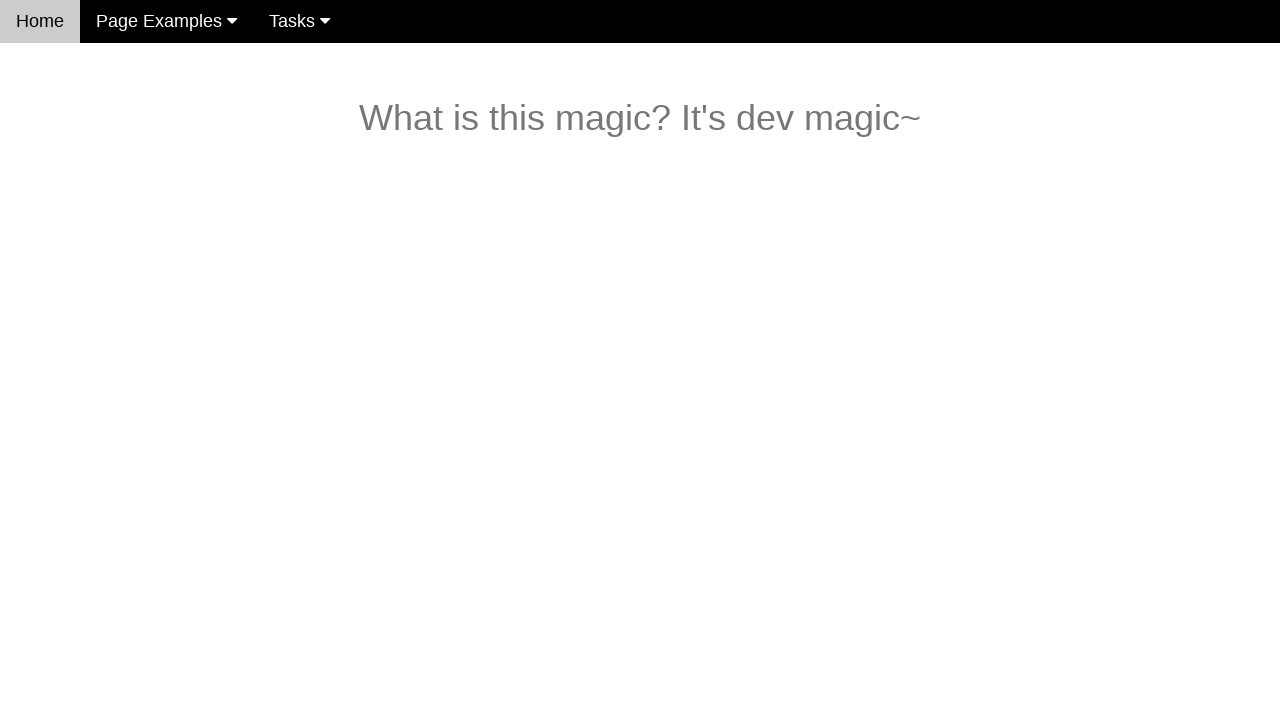